Navigates to Allegiant Air website and handles a credit card promotional popup by pressing the Escape key to close it.

Starting URL: https://www.allegiantair.com/

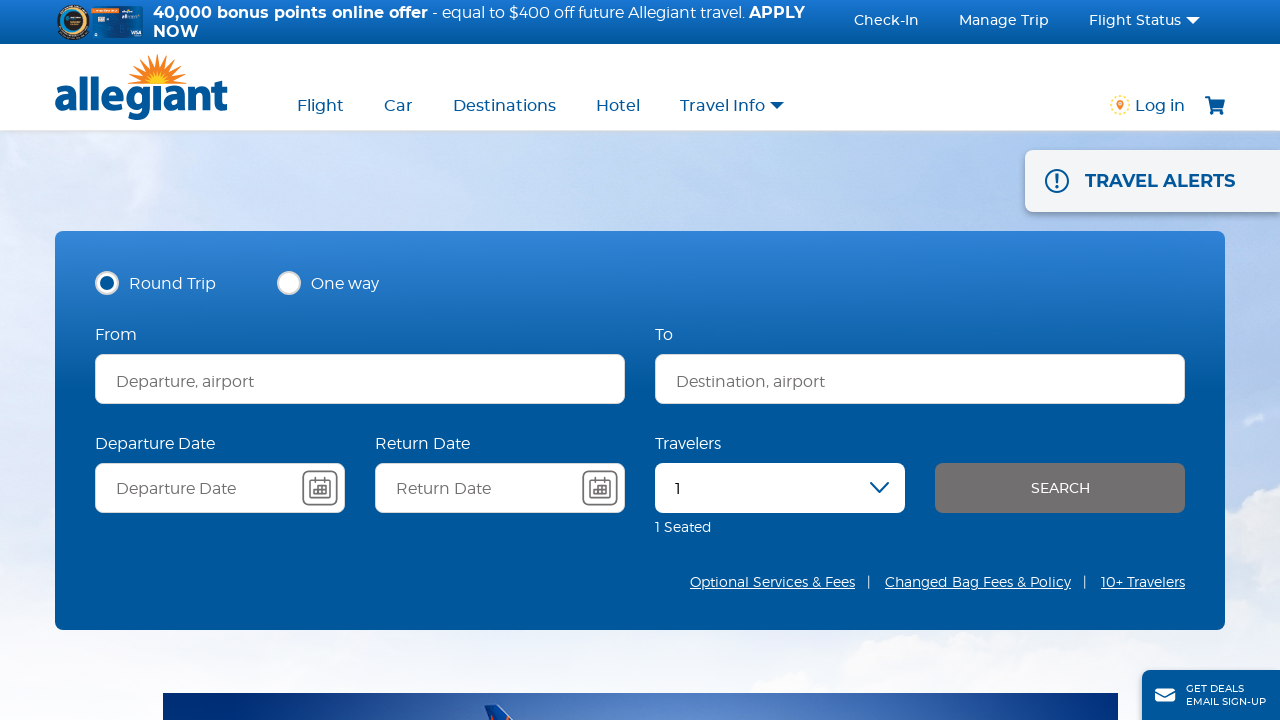

Navigated to Allegiant Air website
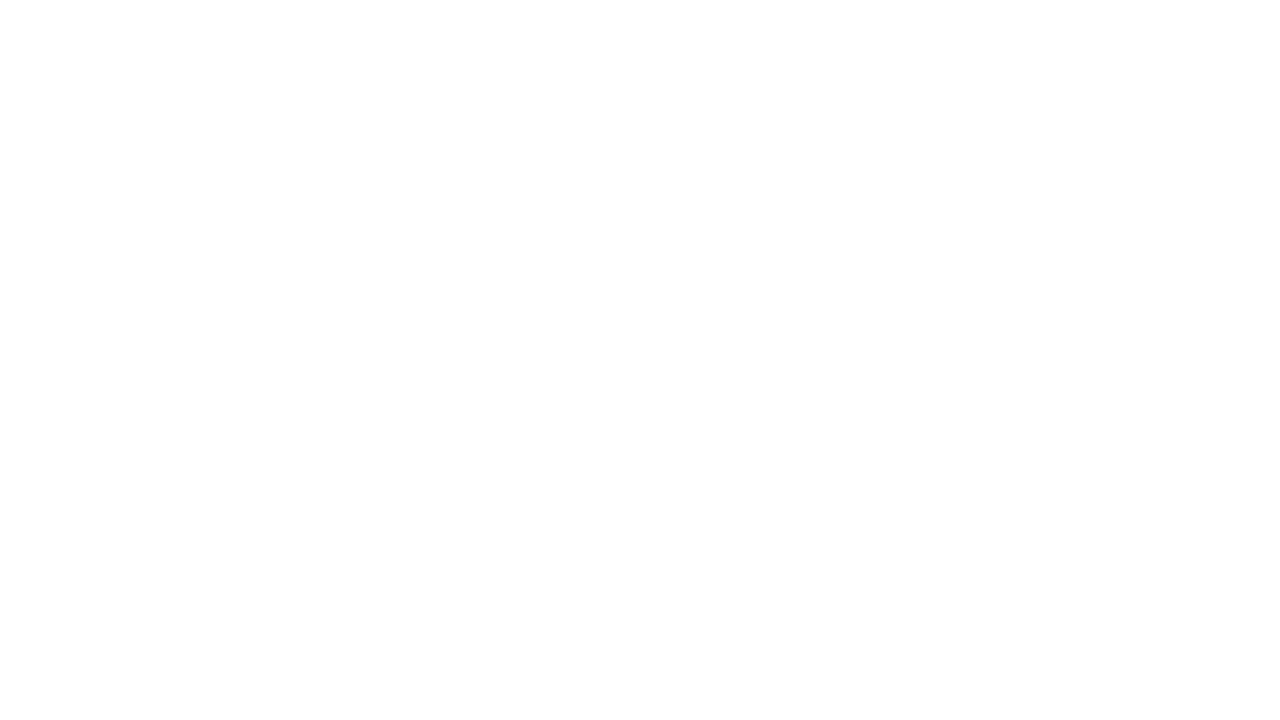

No promotional popup found, continuing
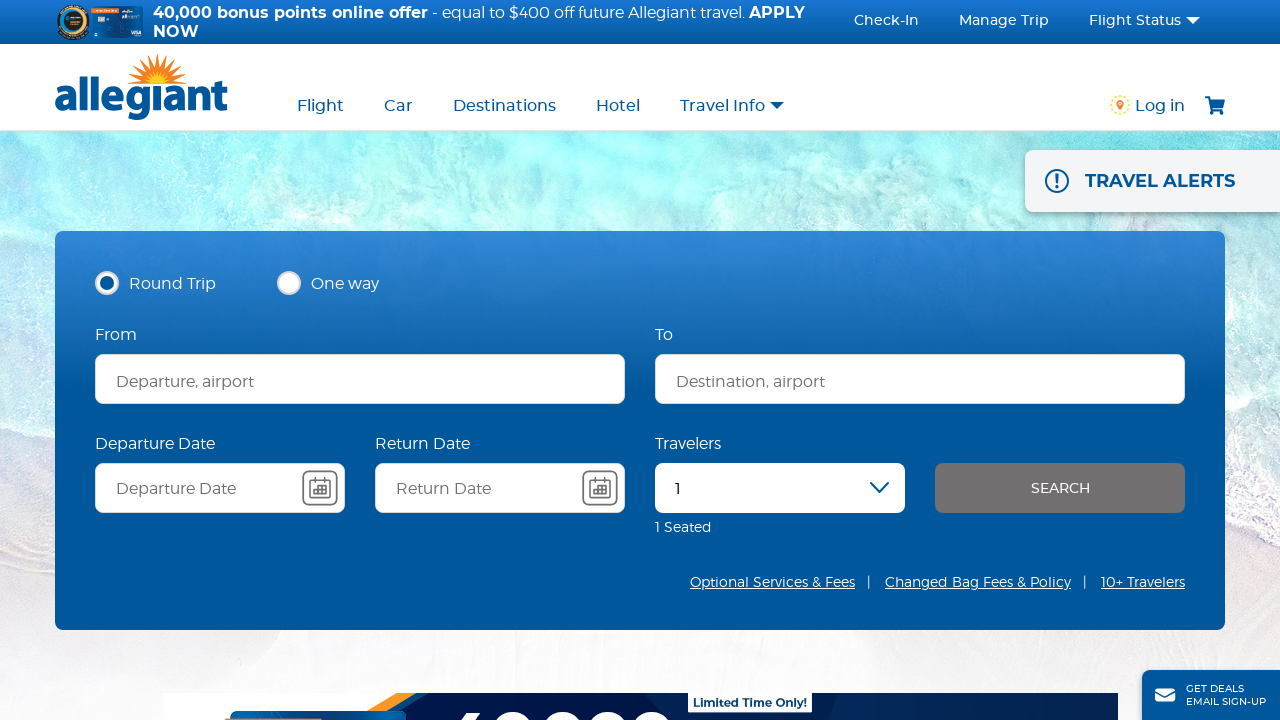

Page reached networkidle state and is stable
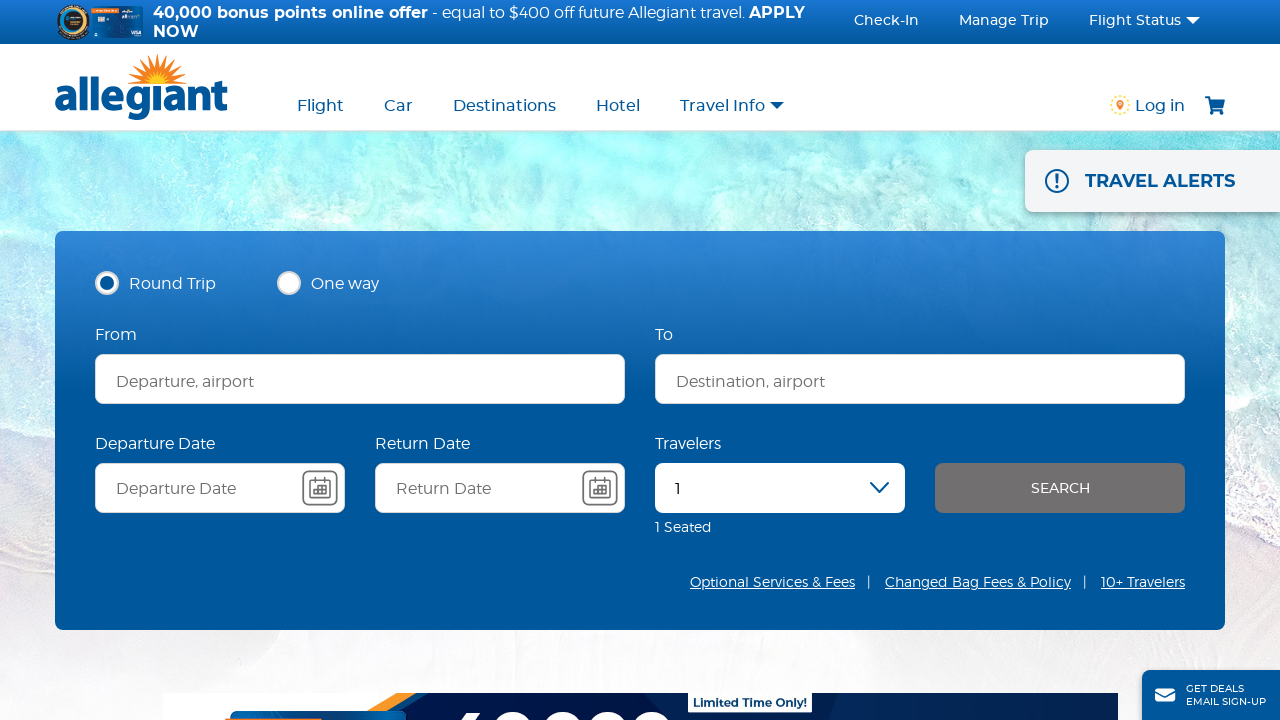

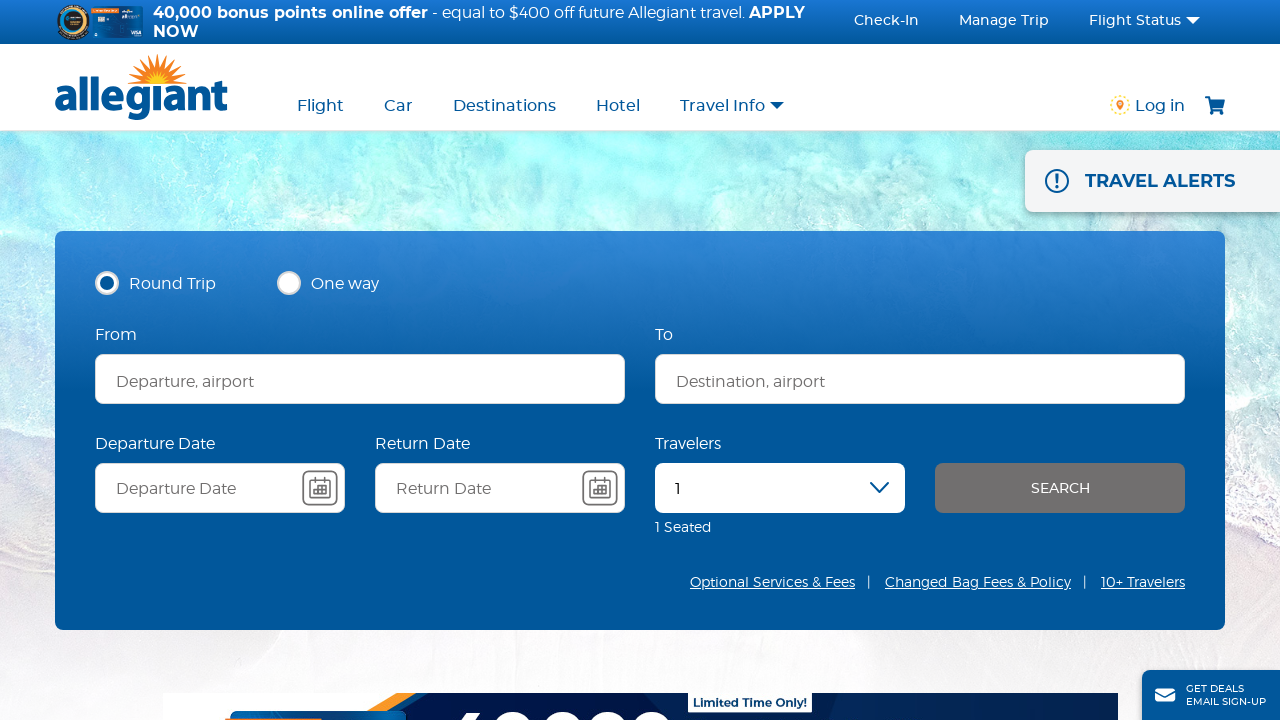